Navigates to the CoWIN partners page and scrolls to the "Check our API Setu" link element

Starting URL: https://www.cowin.gov.in/our-partner

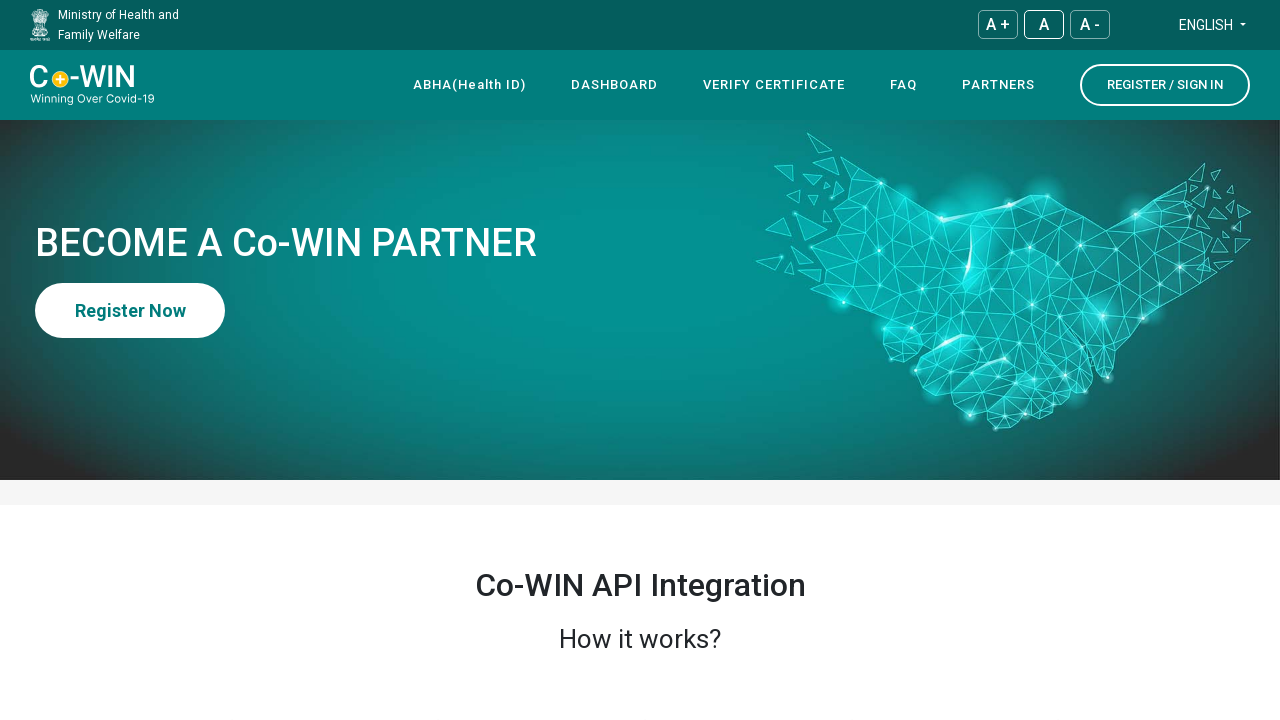

Navigated to CoWIN partners page
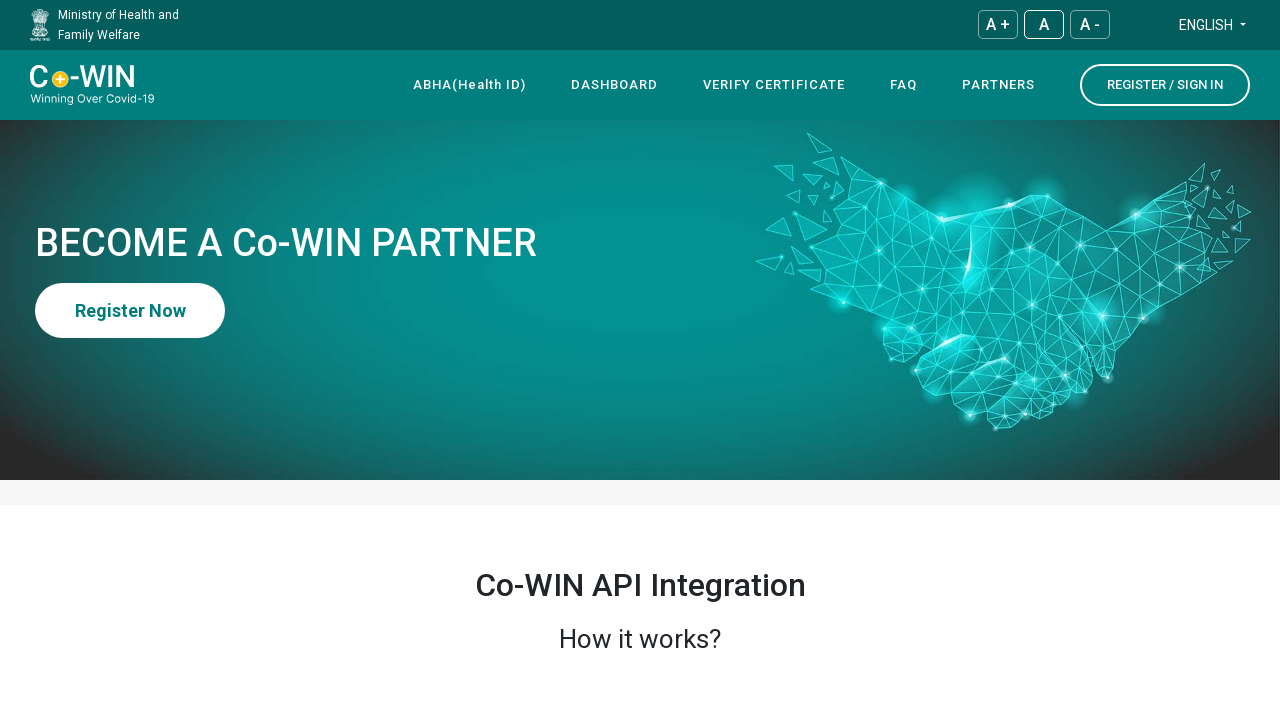

Located 'Check our API Setu' link element
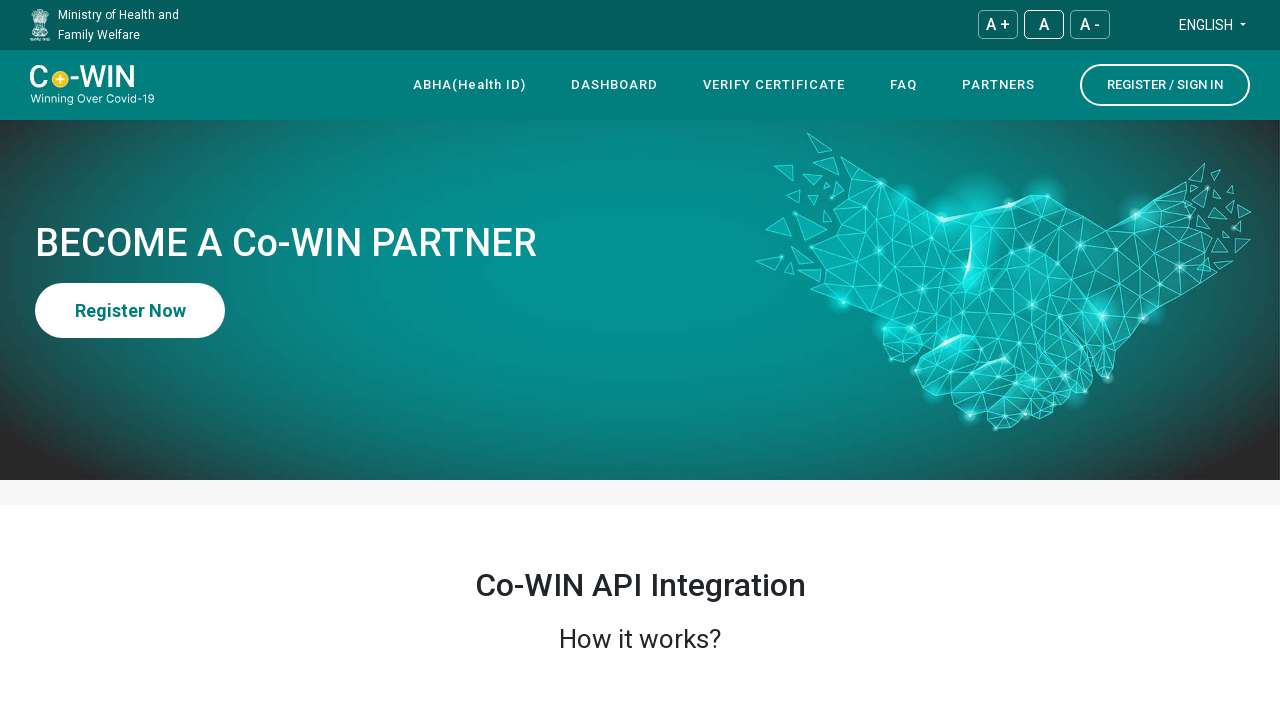

Scrolled to 'Check our API Setu' link element
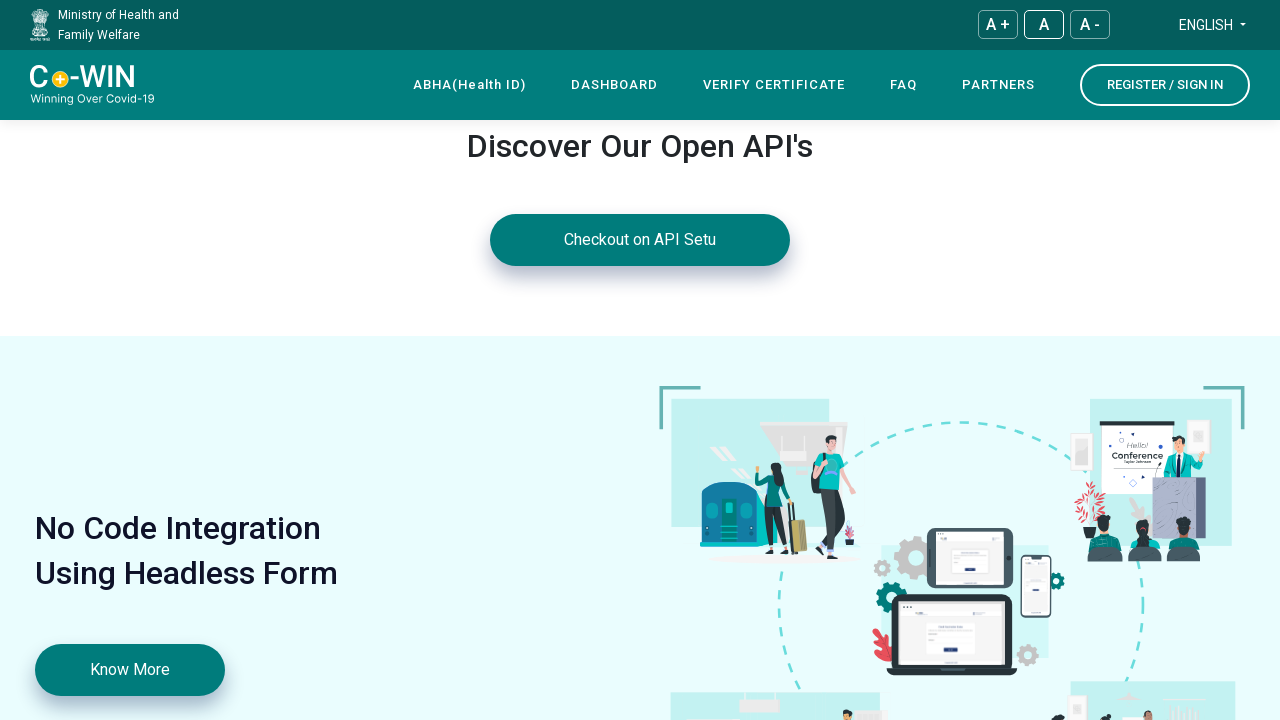

'Check our API Setu' link element is now visible
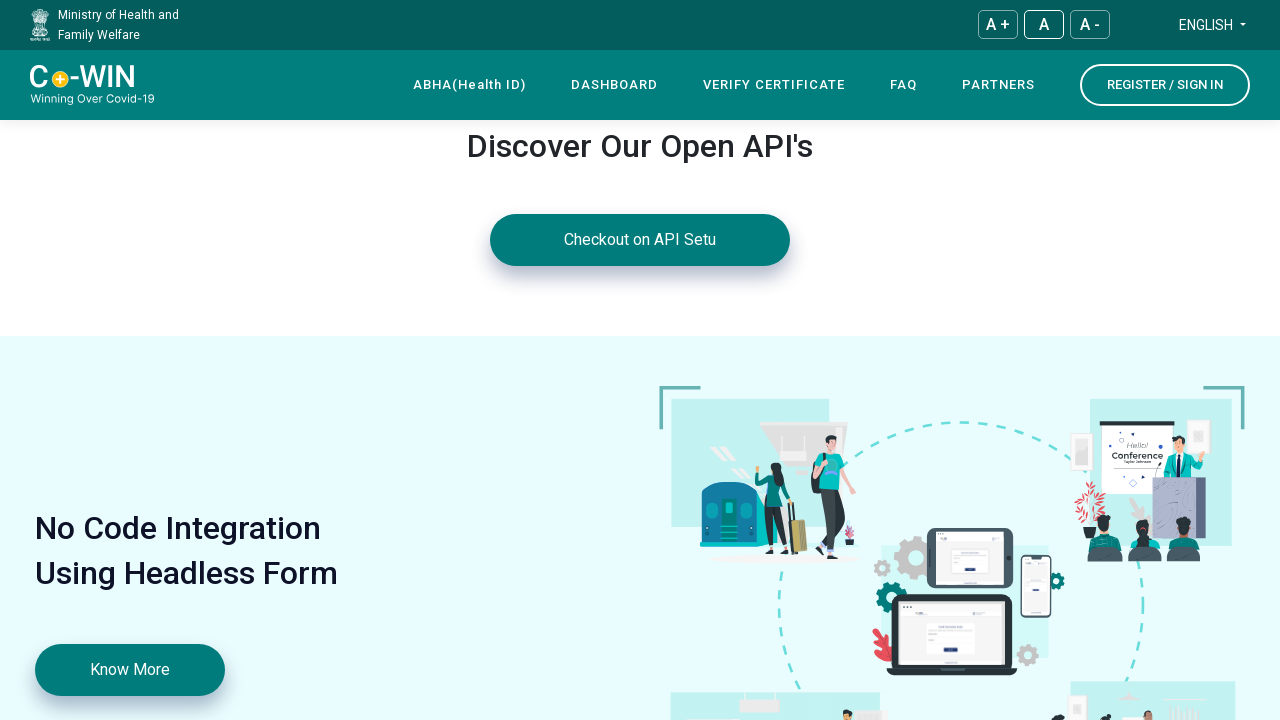

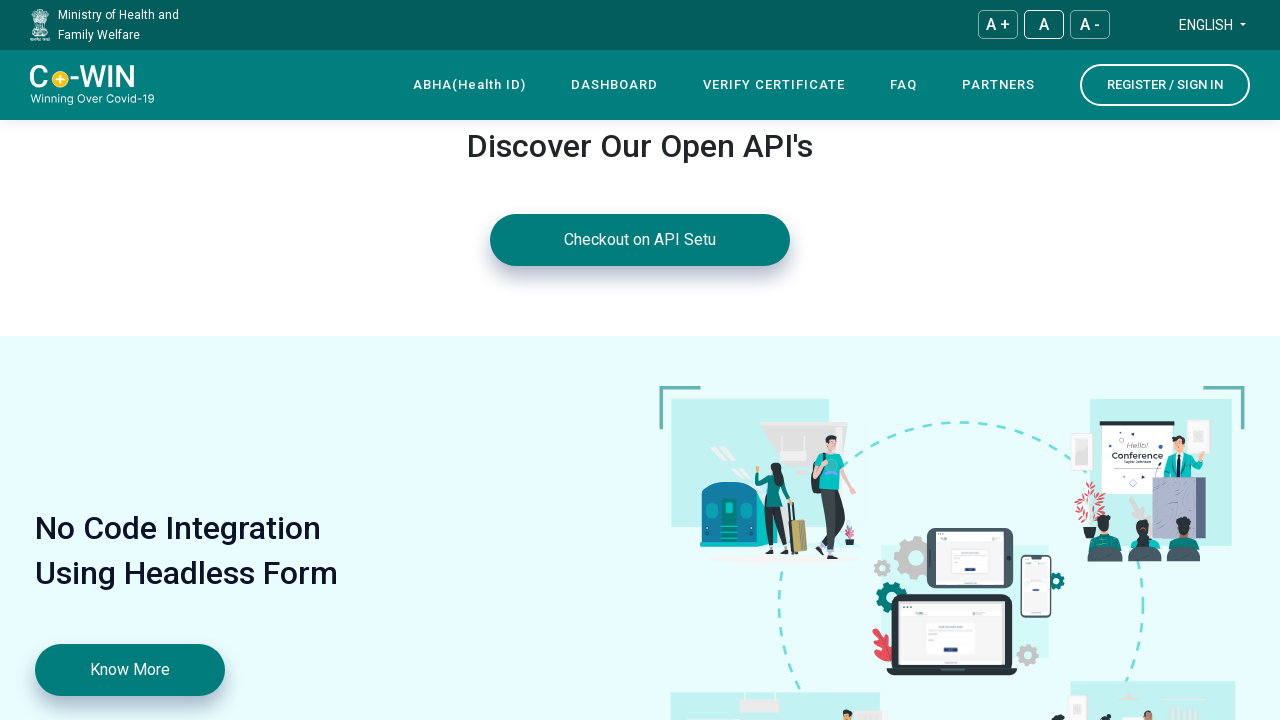